Verifies that the login form element is present and visible on the page

Starting URL: https://userinyerface.com/game.html

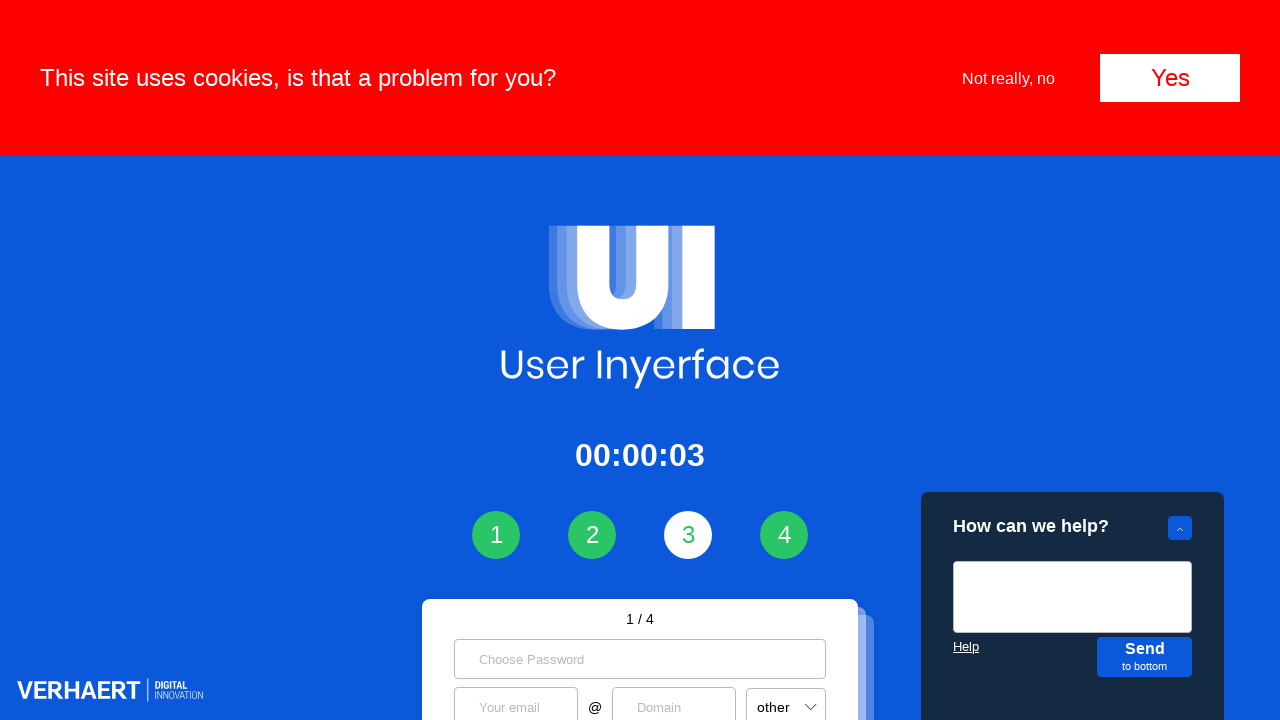

Waited for login form to become visible
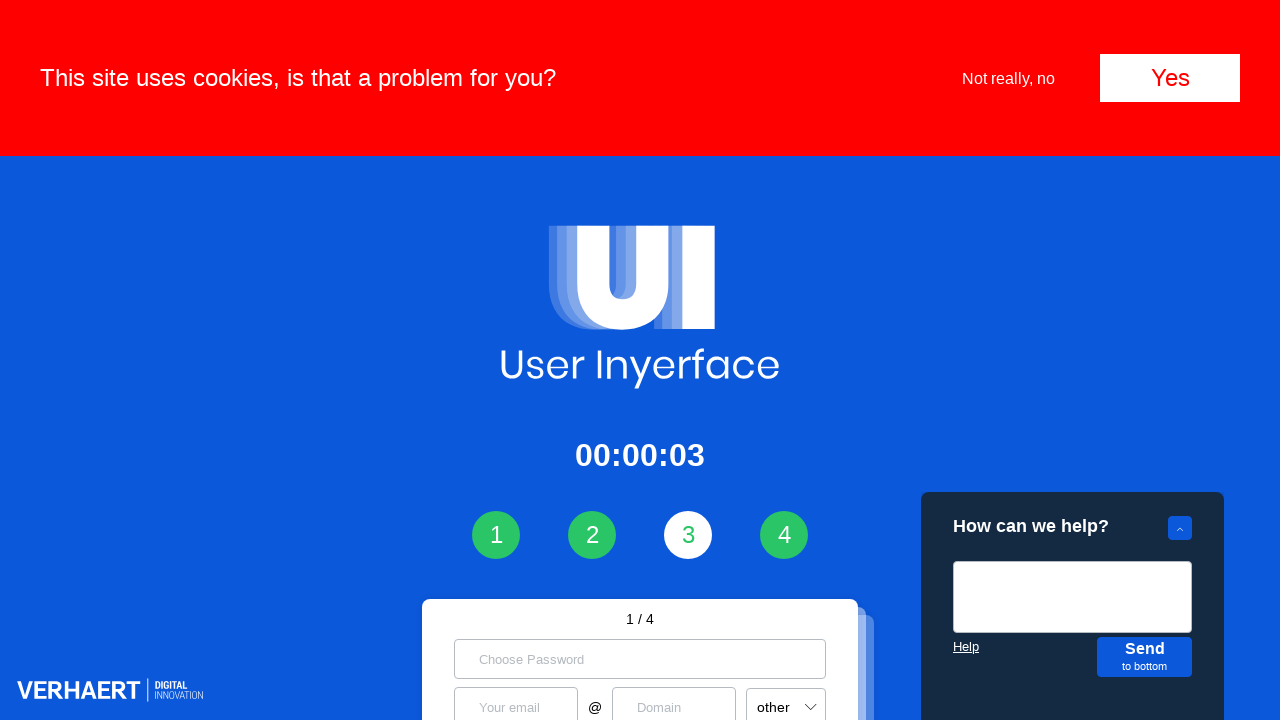

Located login form element
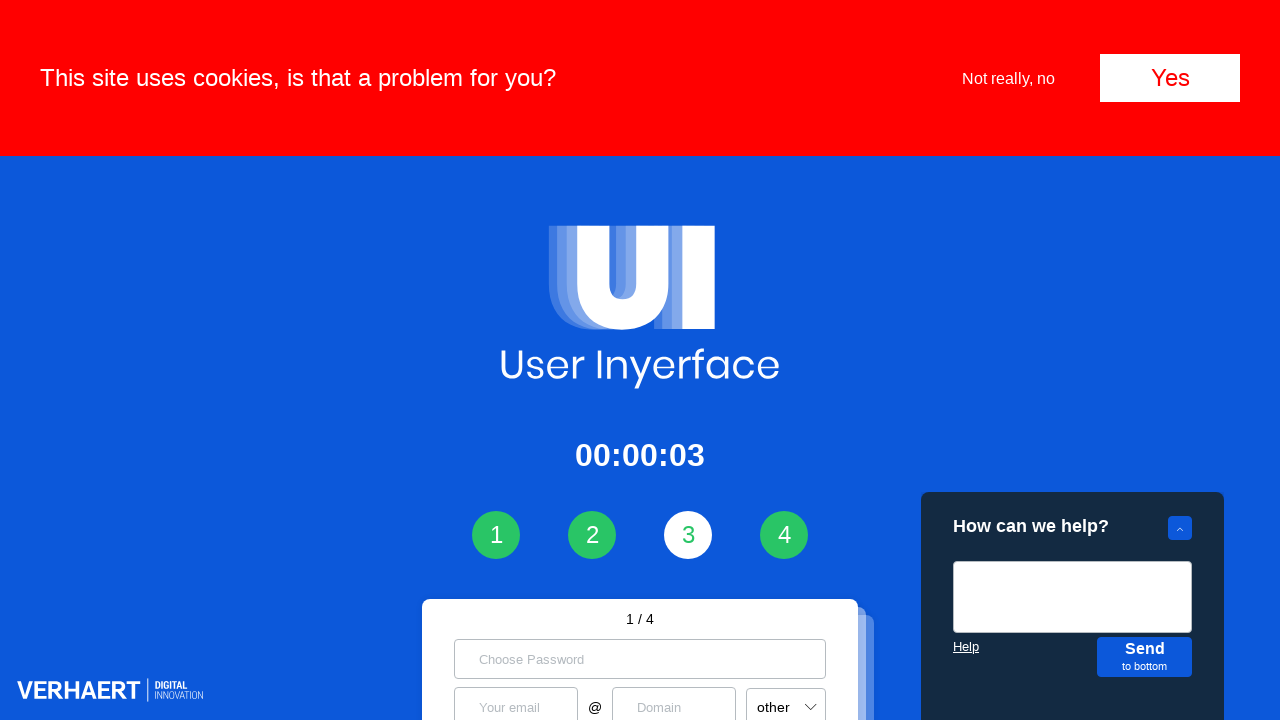

Verified login form is visible
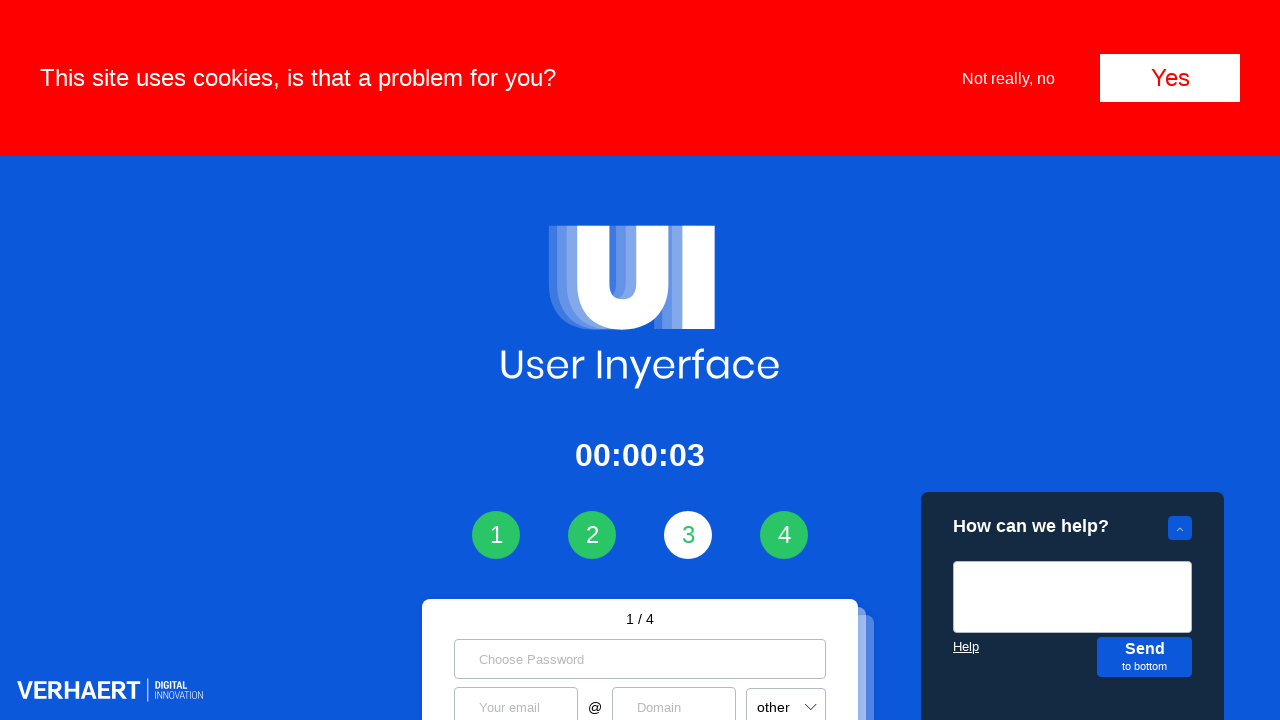

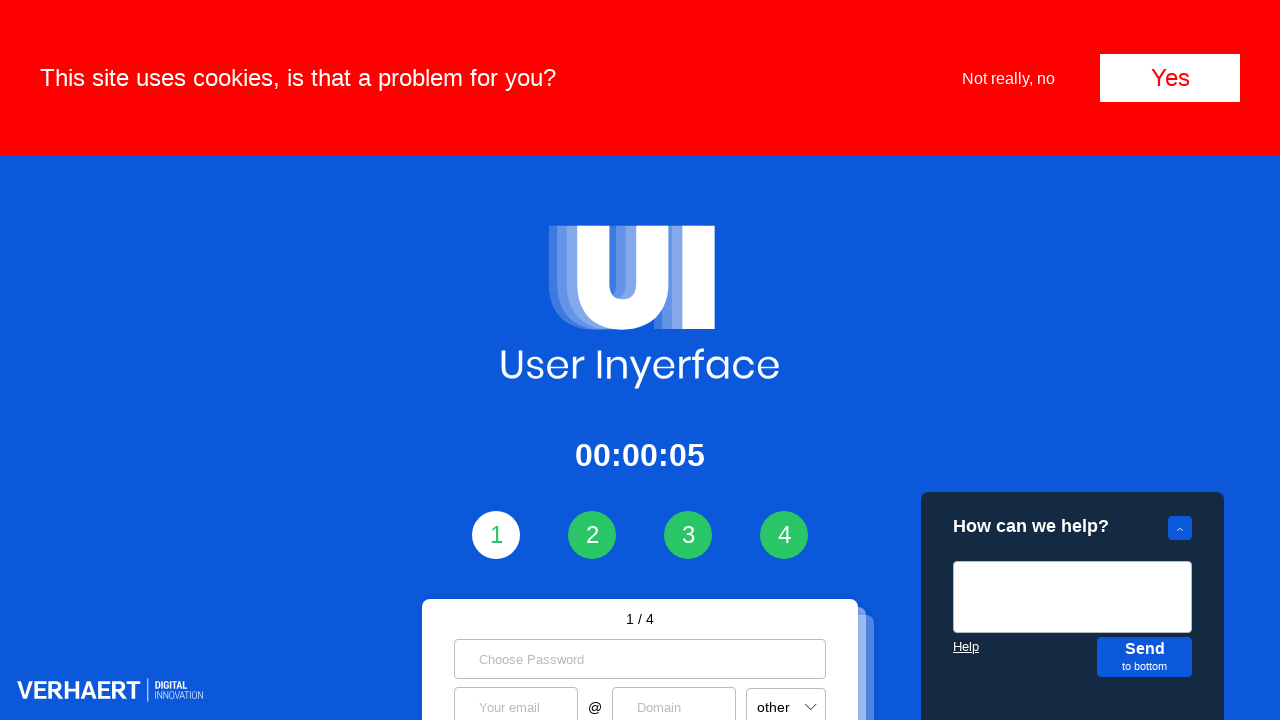